Tests radio button selection by clicking each enabled radio button and verifying mutual exclusivity

Starting URL: https://qa-practice.netlify.app/radiobuttons

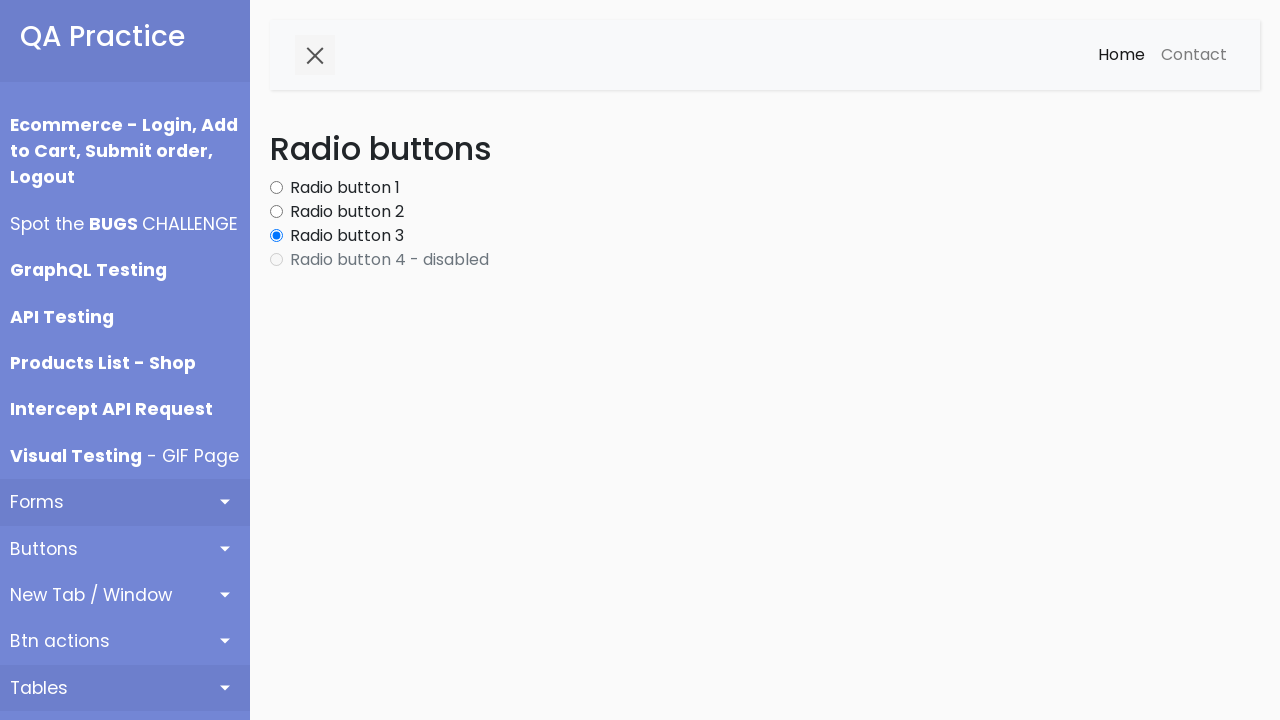

Waited for radio buttons to be present in the DOM
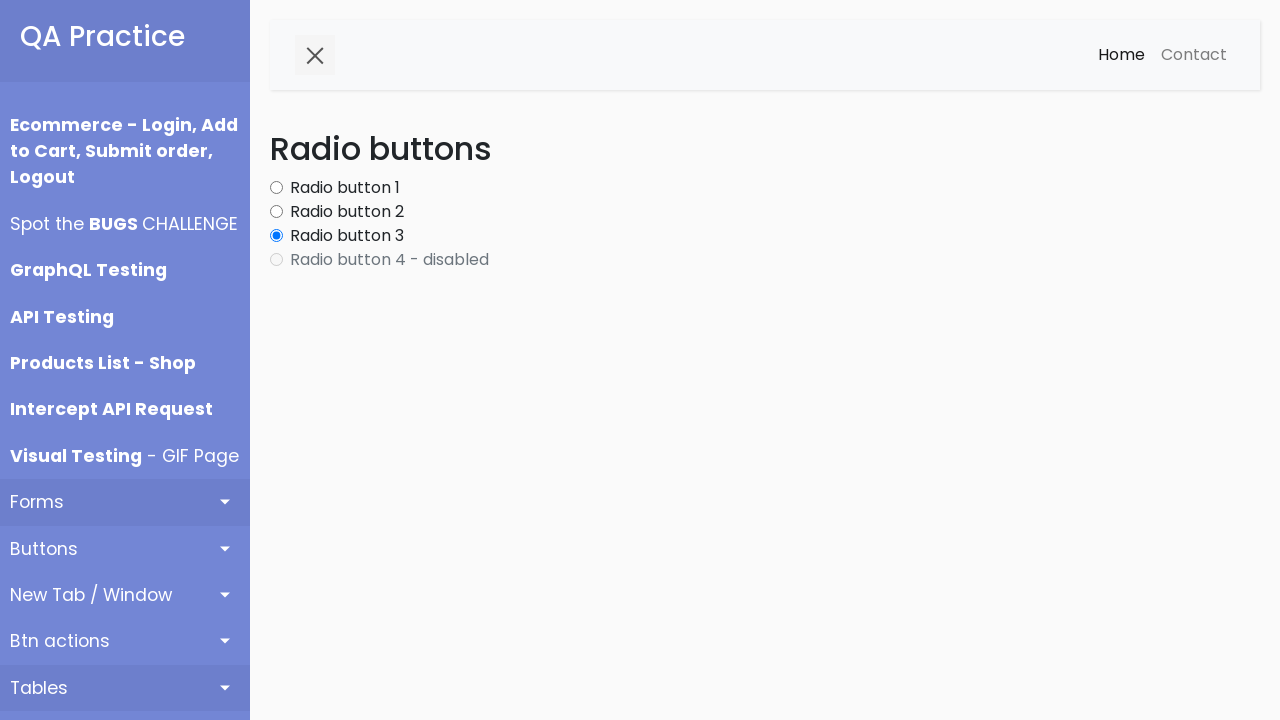

Retrieved all radio buttons from the page
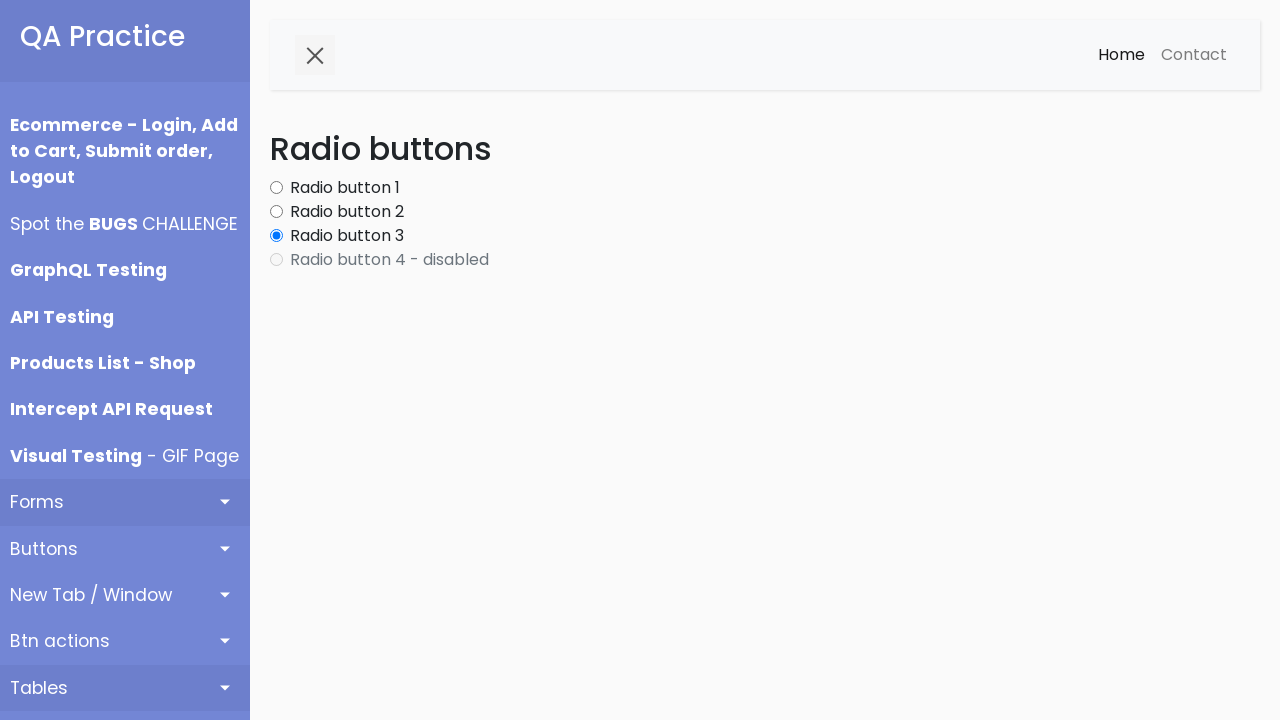

Clicked enabled radio button 1 at (276, 188) on div#content input[type='radio'] >> nth=0
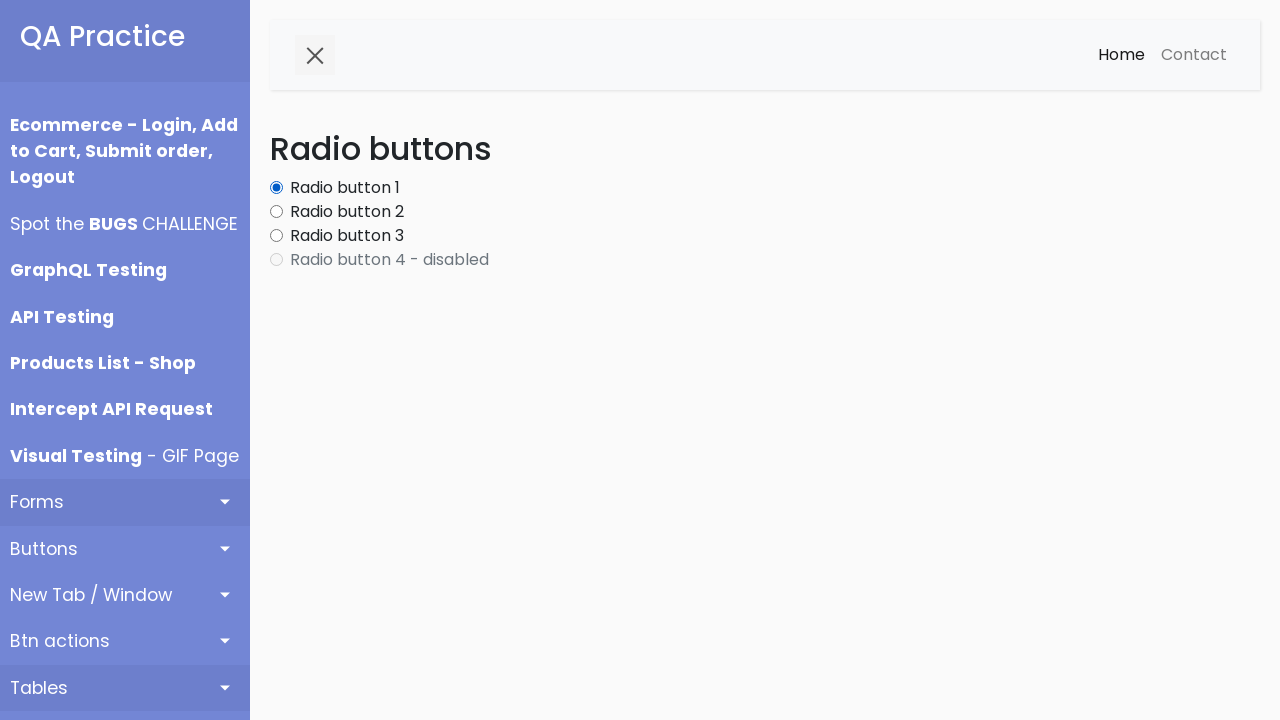

Waited 200ms after clicking radio button 1
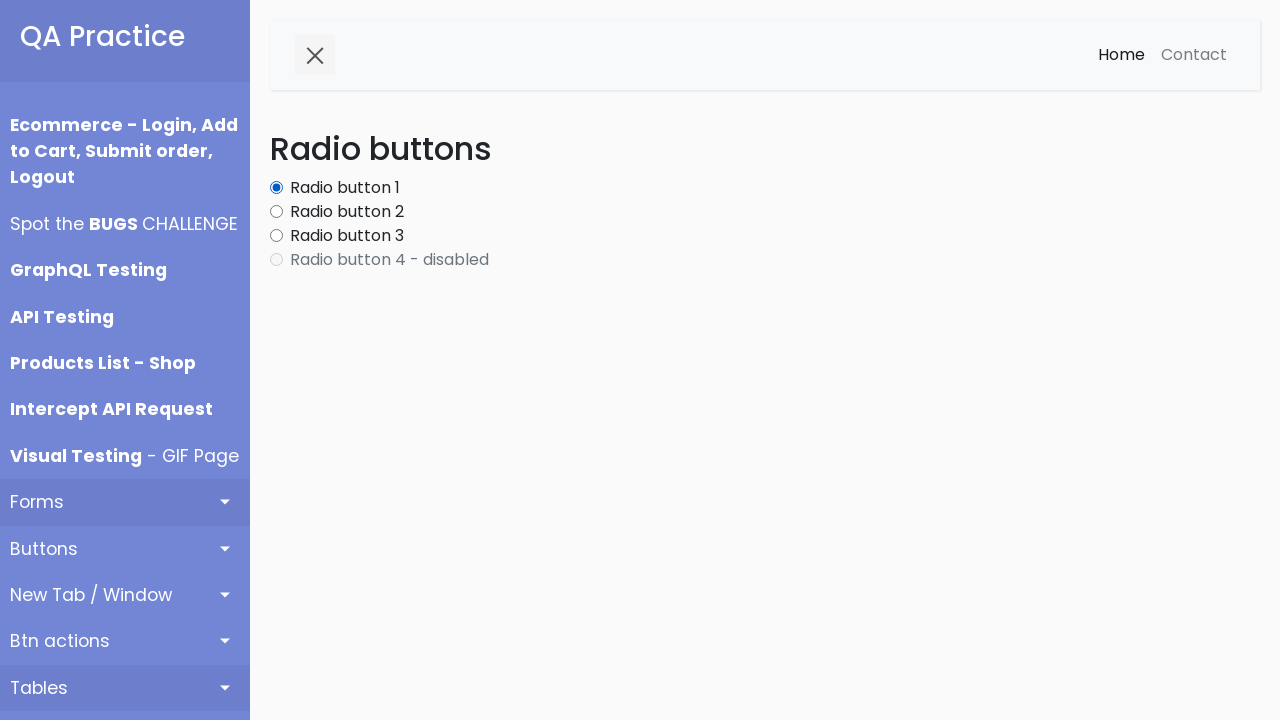

Clicked enabled radio button 2 at (276, 212) on div#content input[type='radio'] >> nth=1
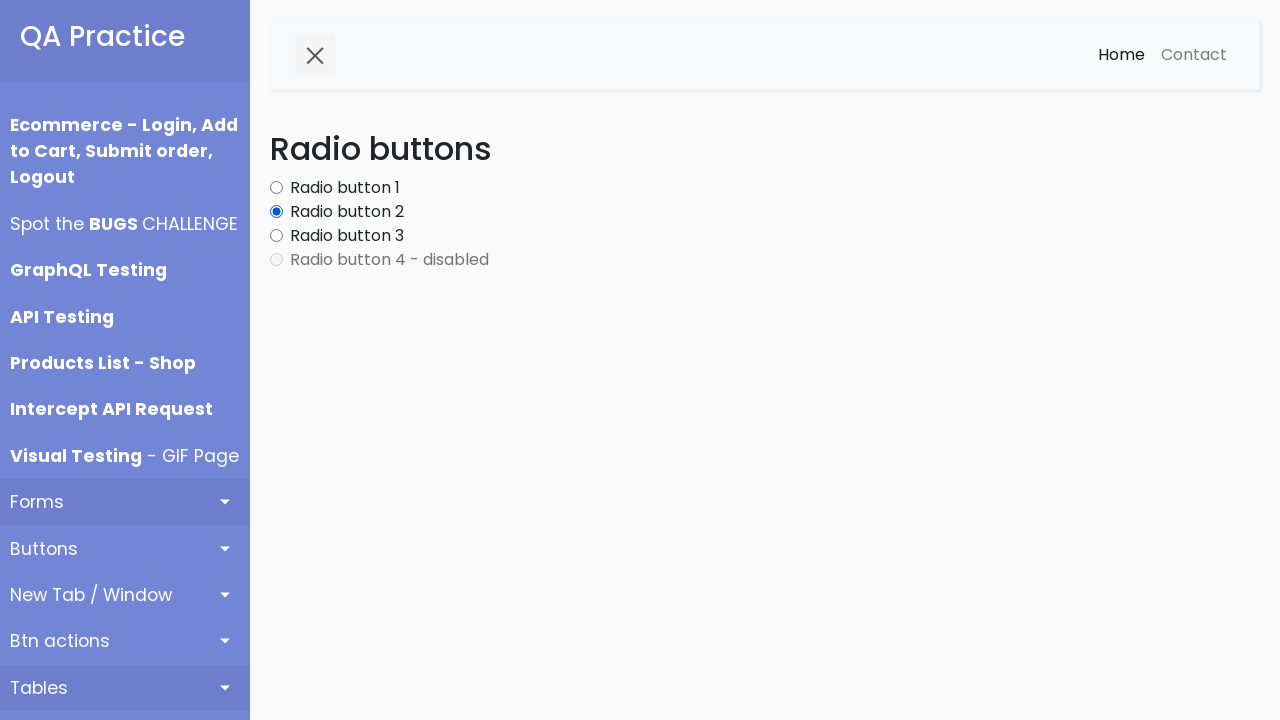

Waited 200ms after clicking radio button 2
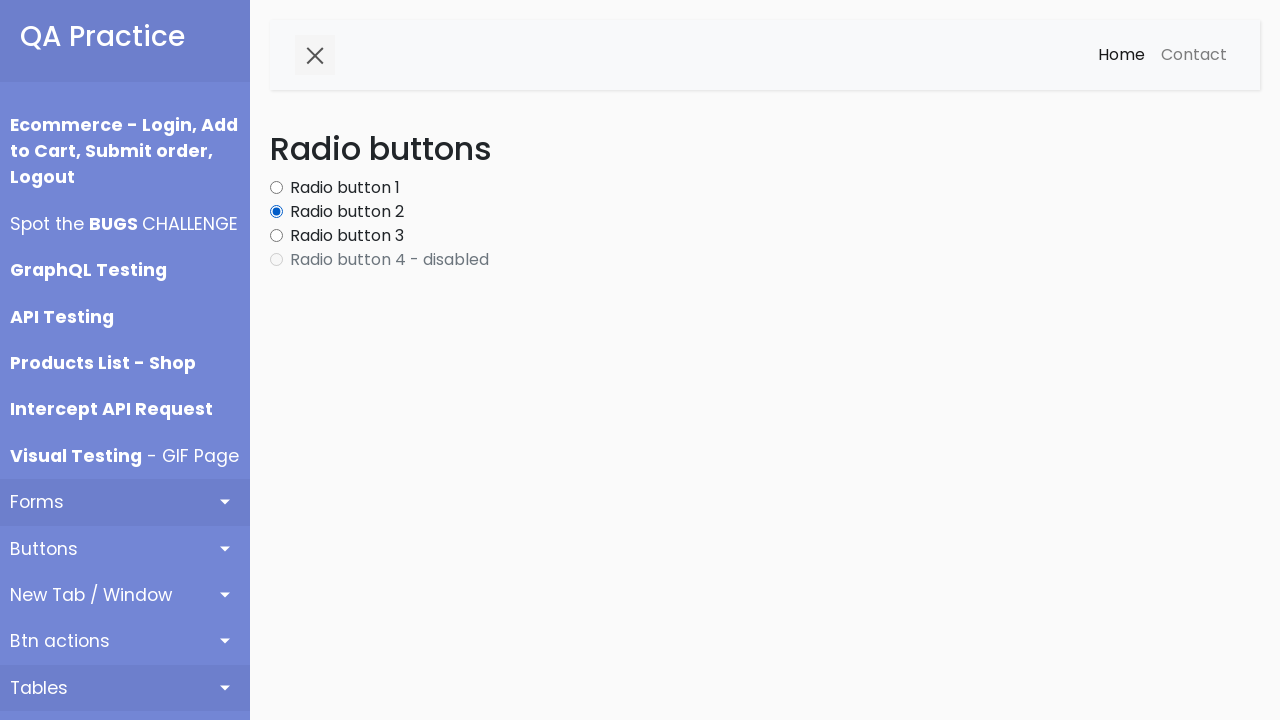

Clicked enabled radio button 3 at (276, 236) on div#content input[type='radio'] >> nth=2
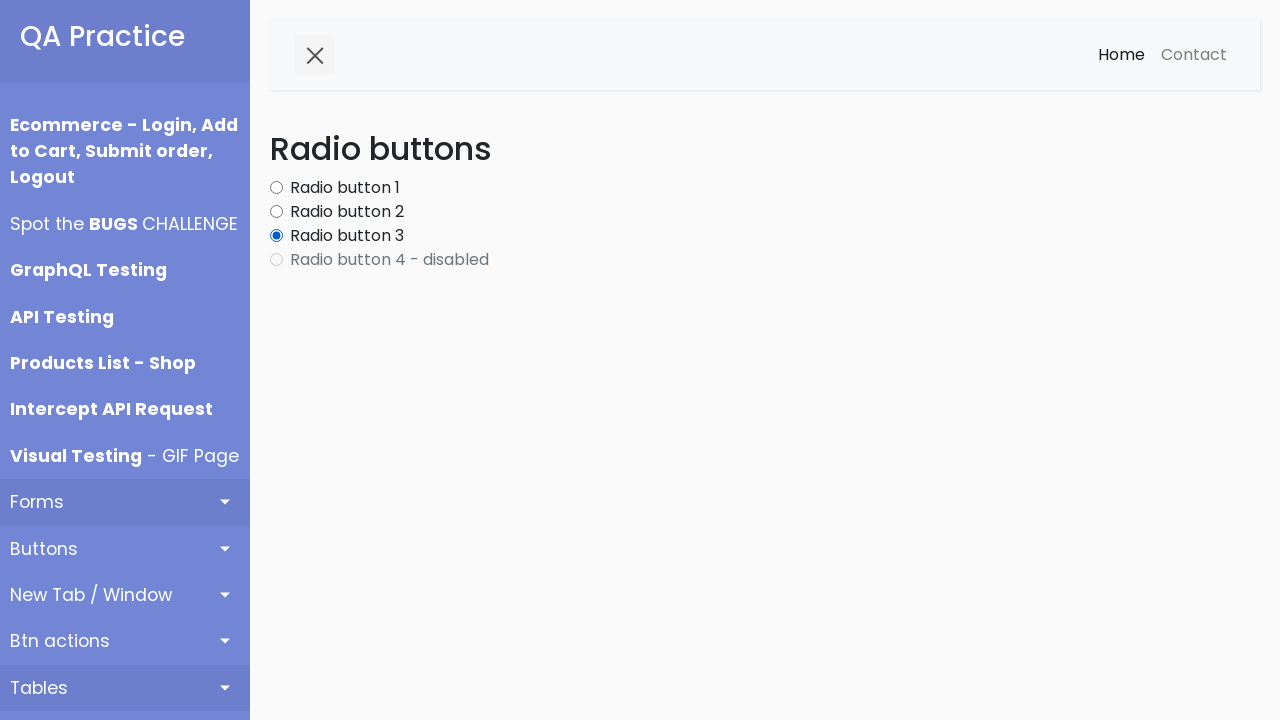

Waited 200ms after clicking radio button 3
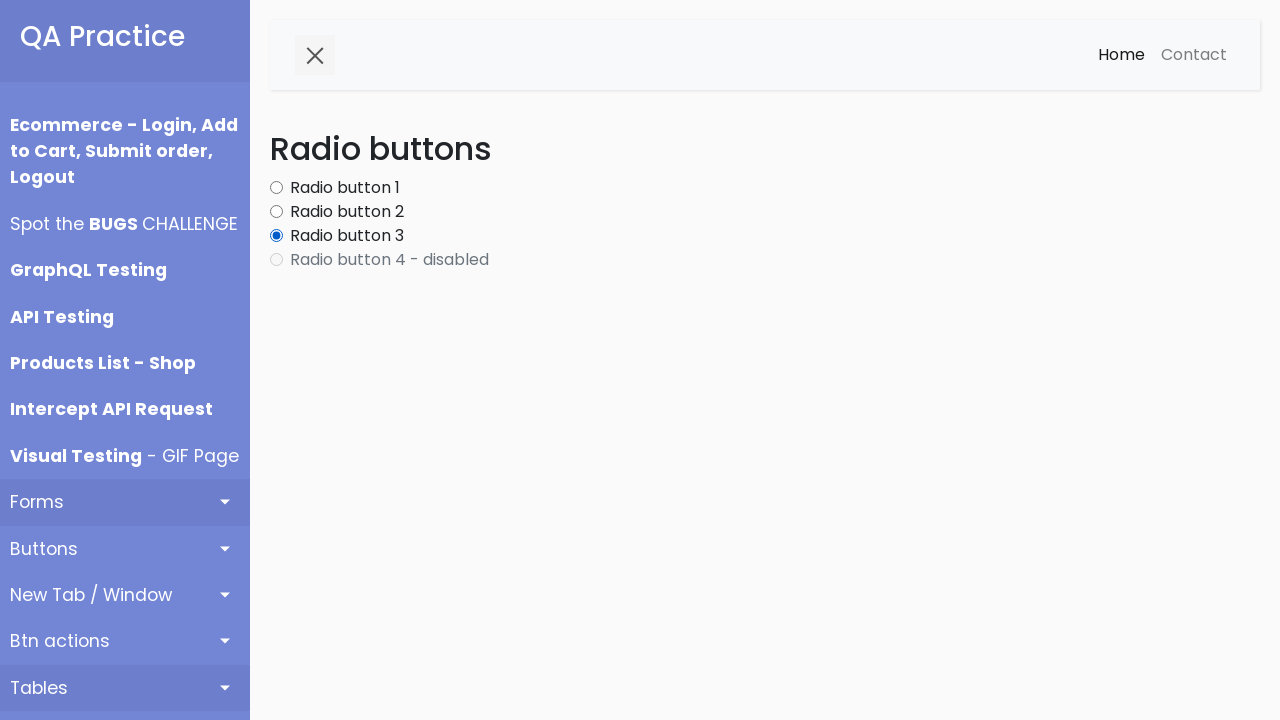

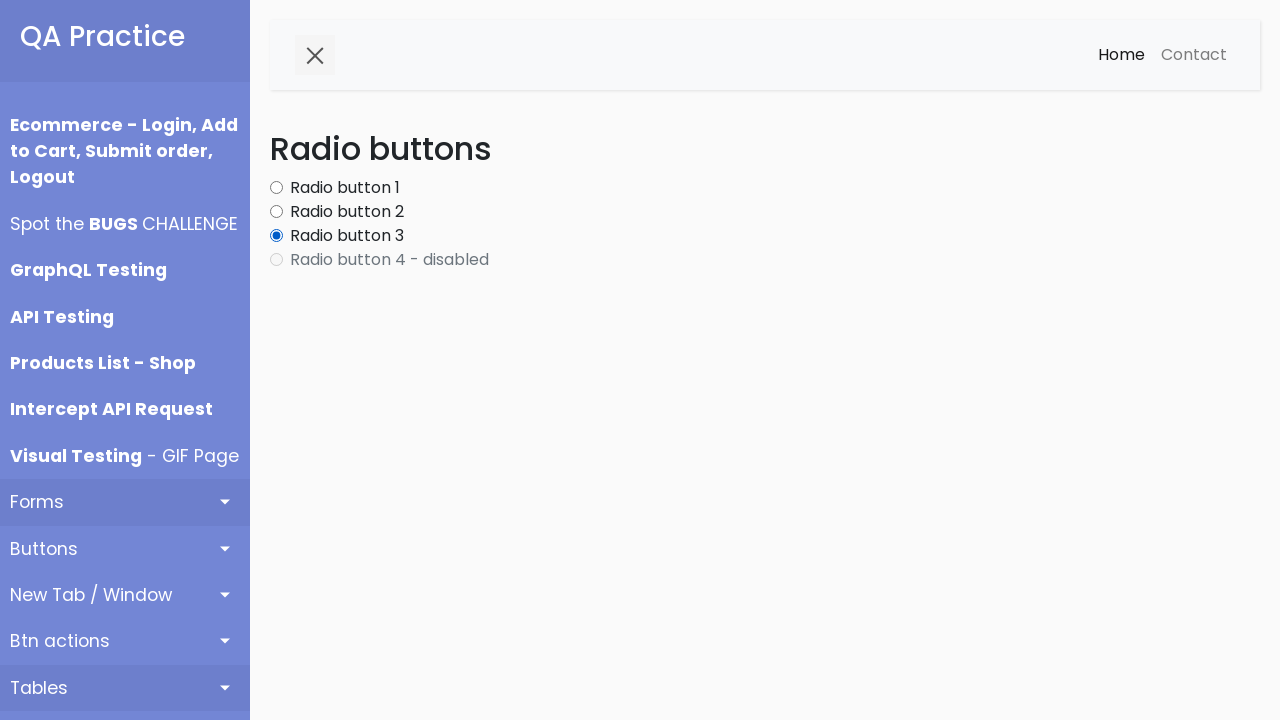